Tests navigation through dropdown menu by hovering over Resources menu item and clicking on eBooks submenu option

Starting URL: https://www.orangehrm.com/

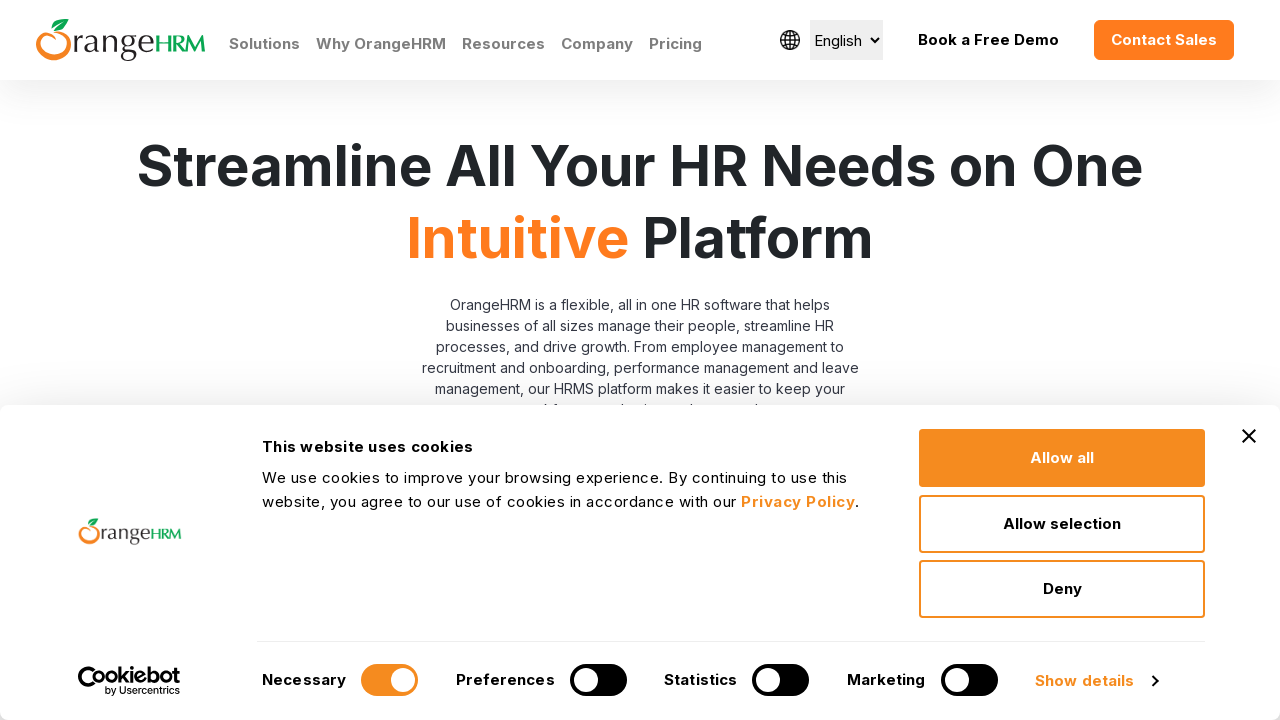

Located Resources menu item
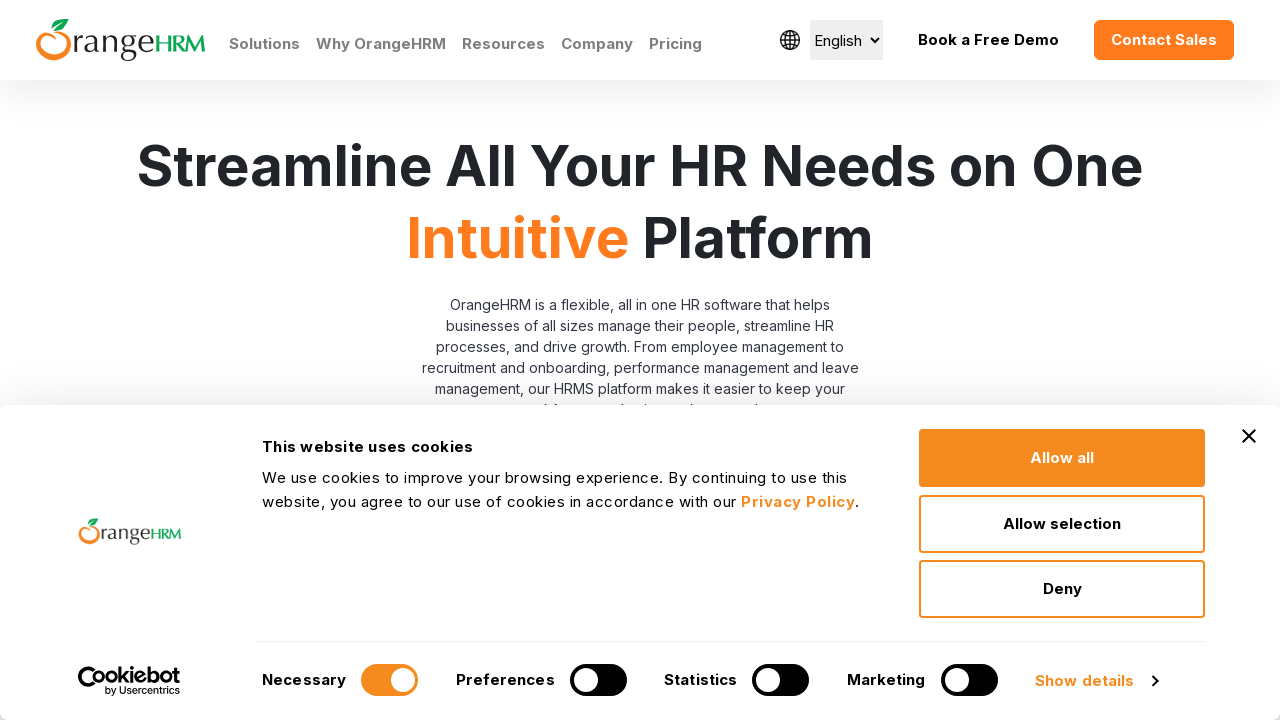

Hovered over Resources menu to reveal dropdown at (504, 44) on xpath=//a[text()='Resources']
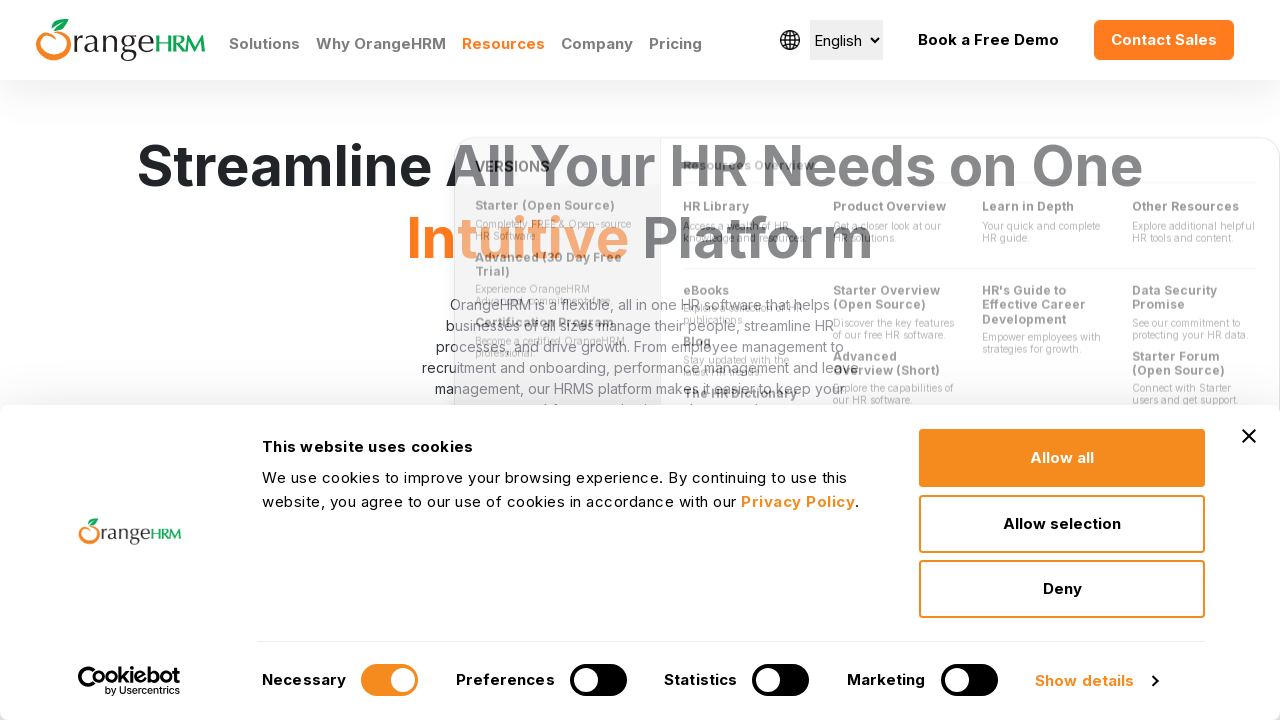

Located eBooks submenu option
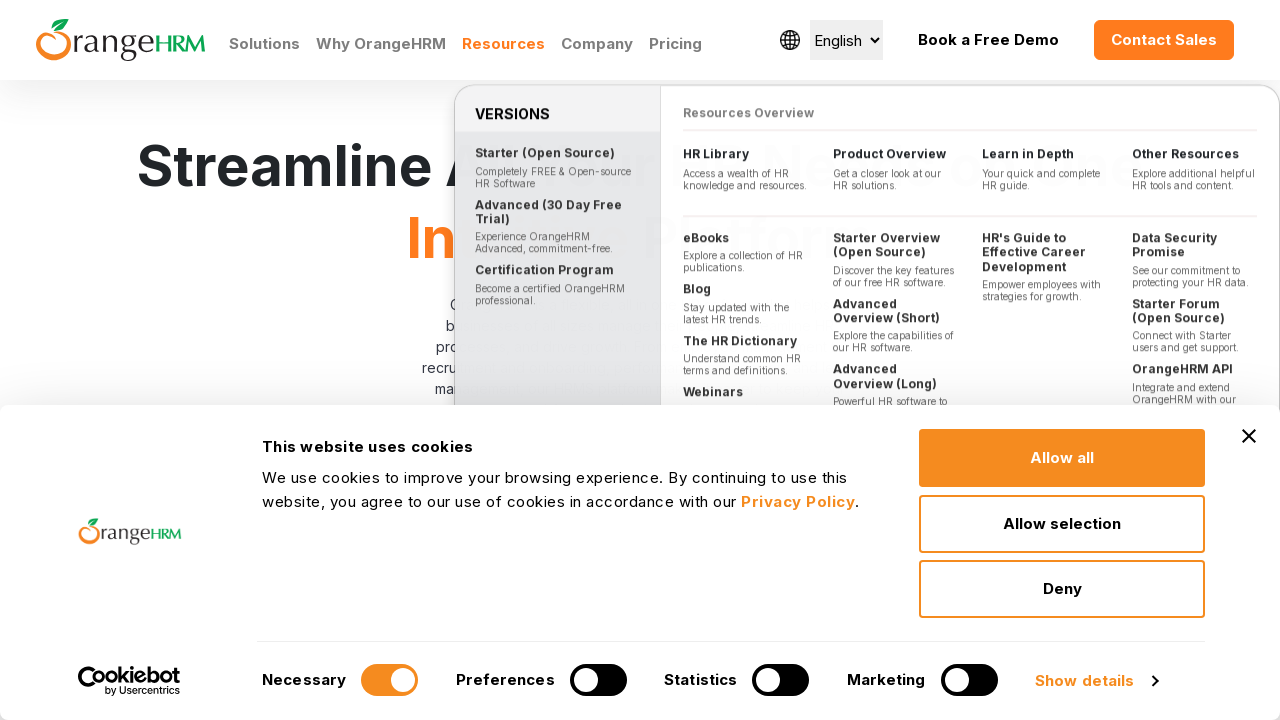

Clicked eBooks submenu option at (746, 237) on (//a[text()='eBooks'])[1]
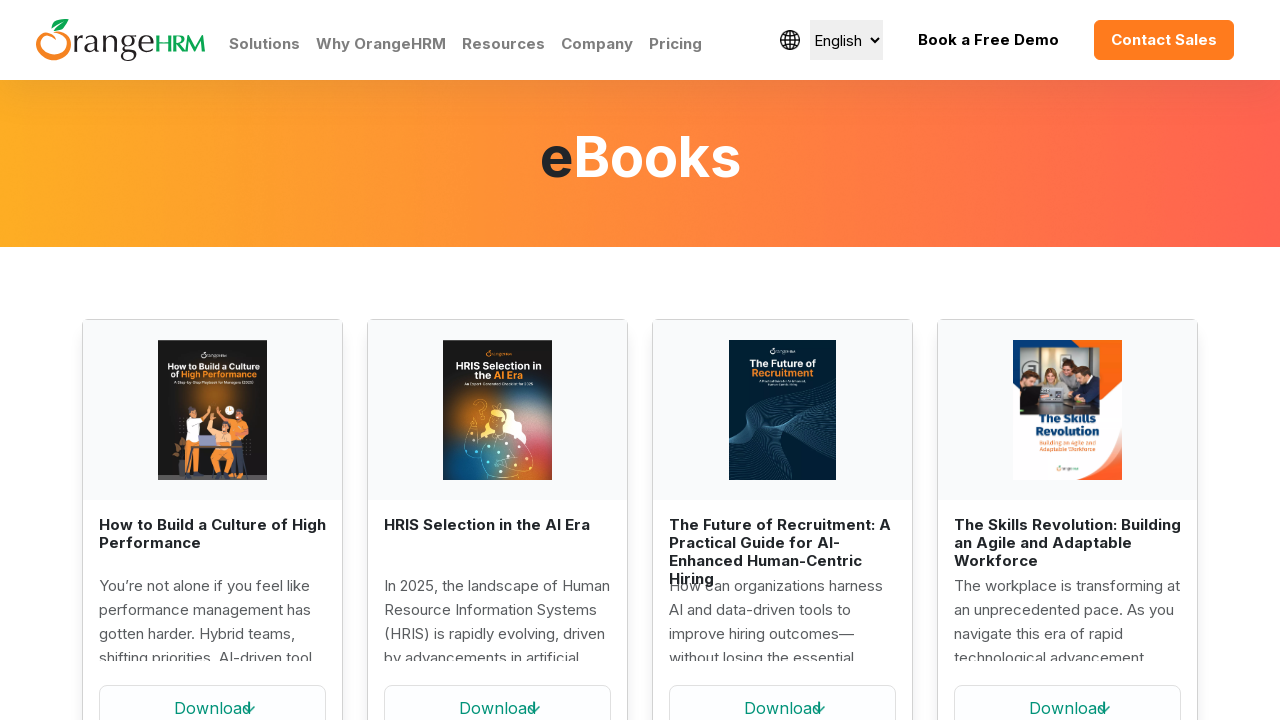

Navigation completed and page loaded
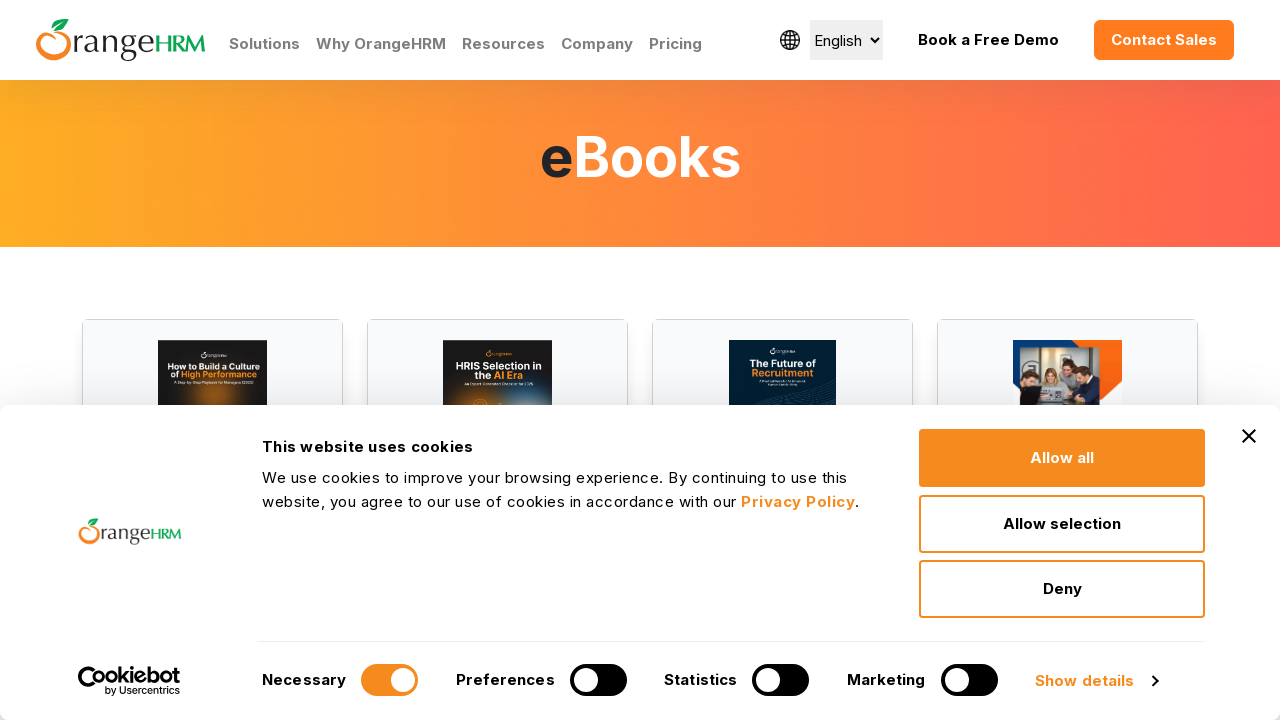

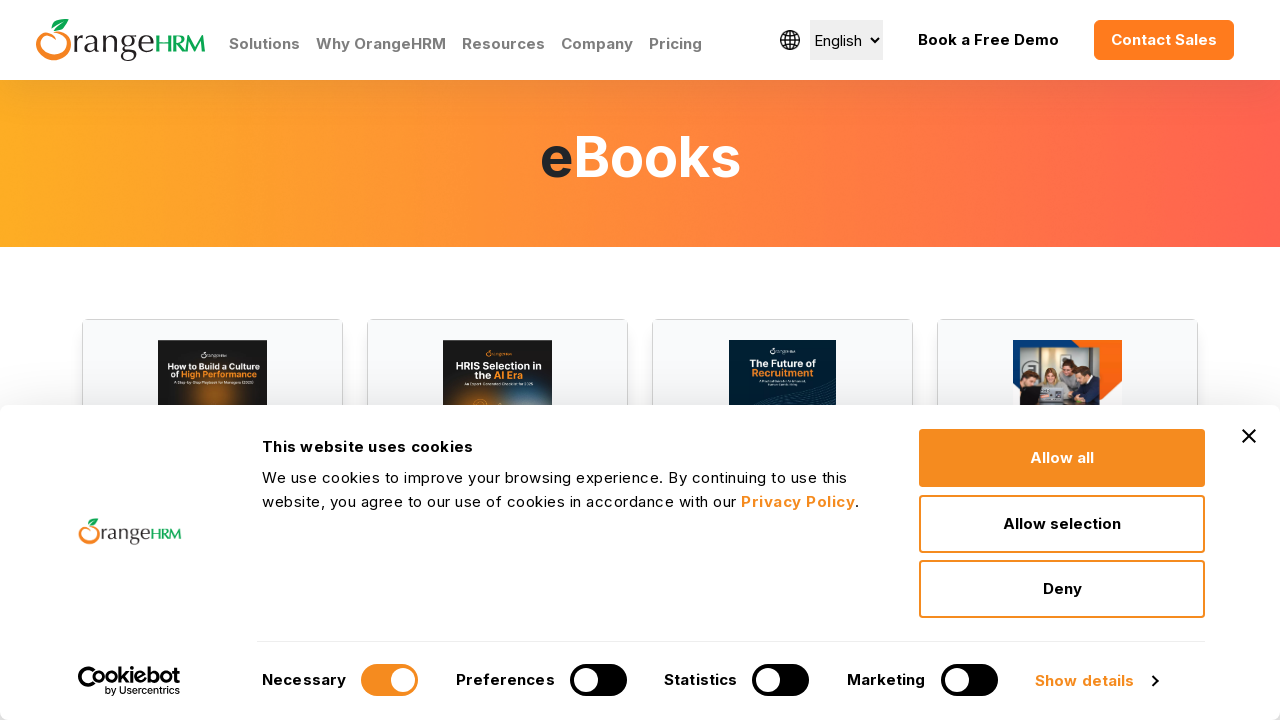